Tests hover functionality by moving the mouse over a Registration element on the page

Starting URL: https://grotechminds.com/automate-me/

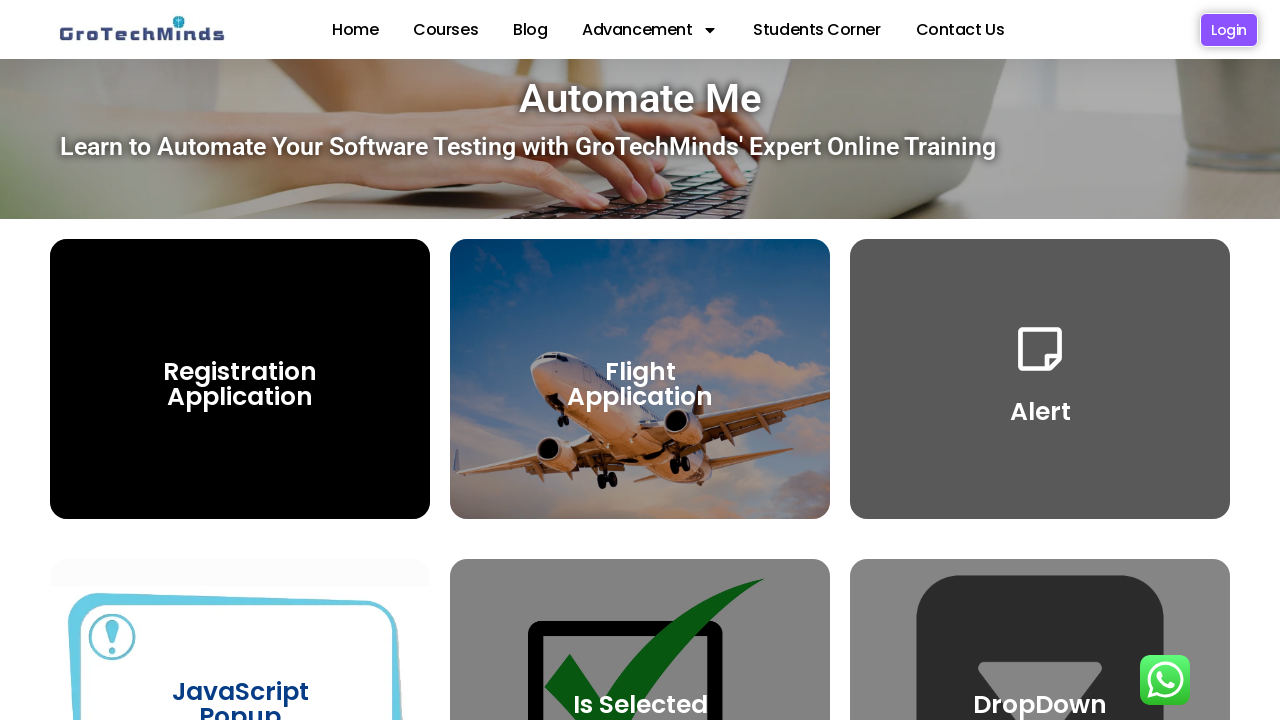

Navigated to Registration App page
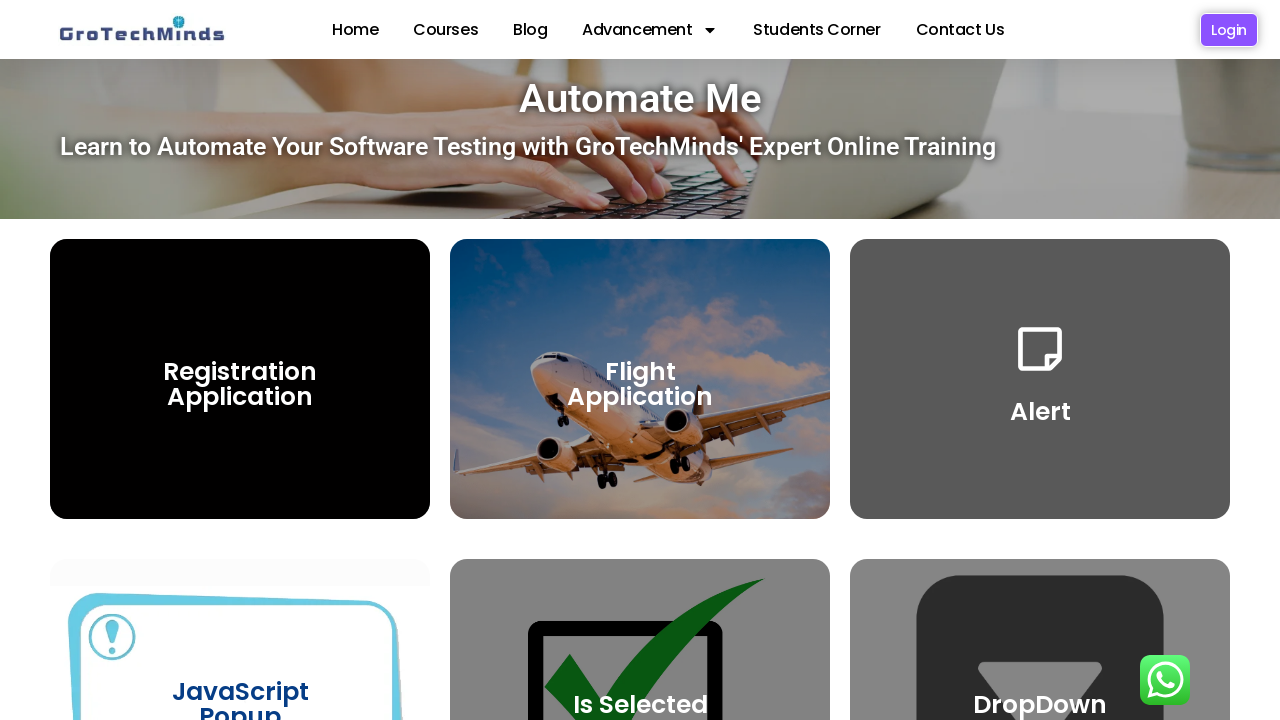

Hovered over Registration element at (240, 384) on xpath=//h3[contains(text(),'Registration')]
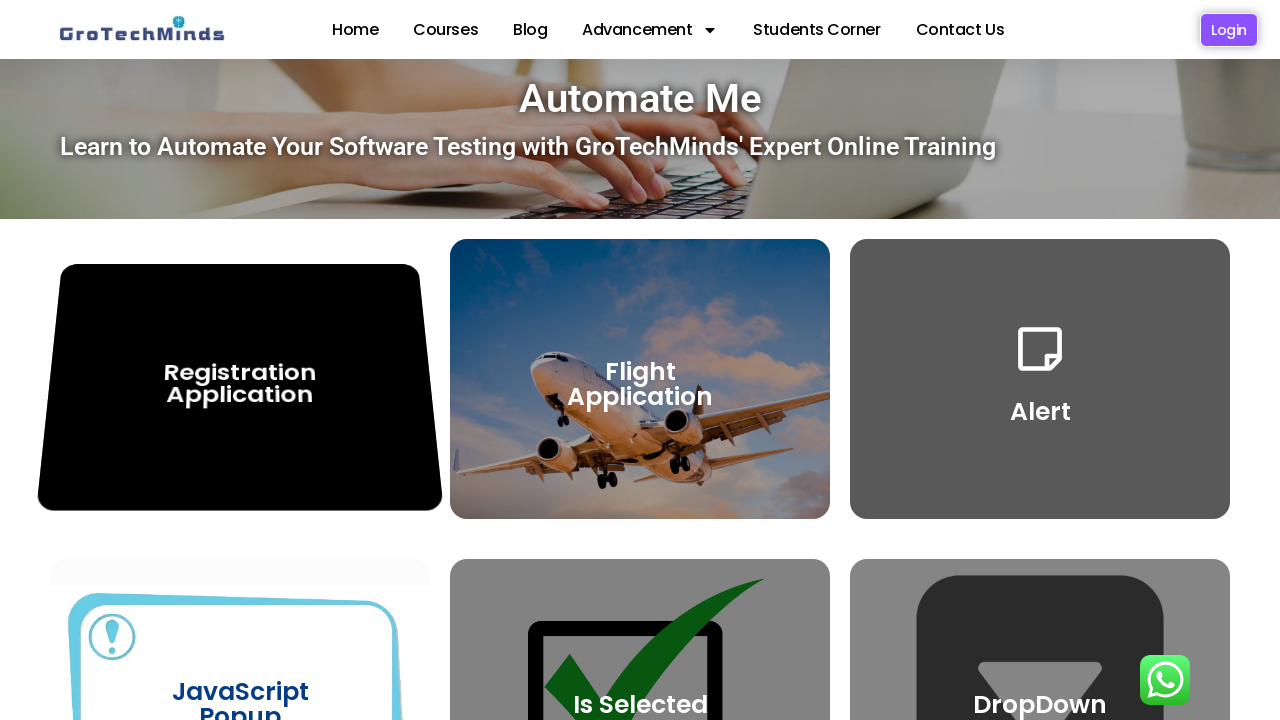

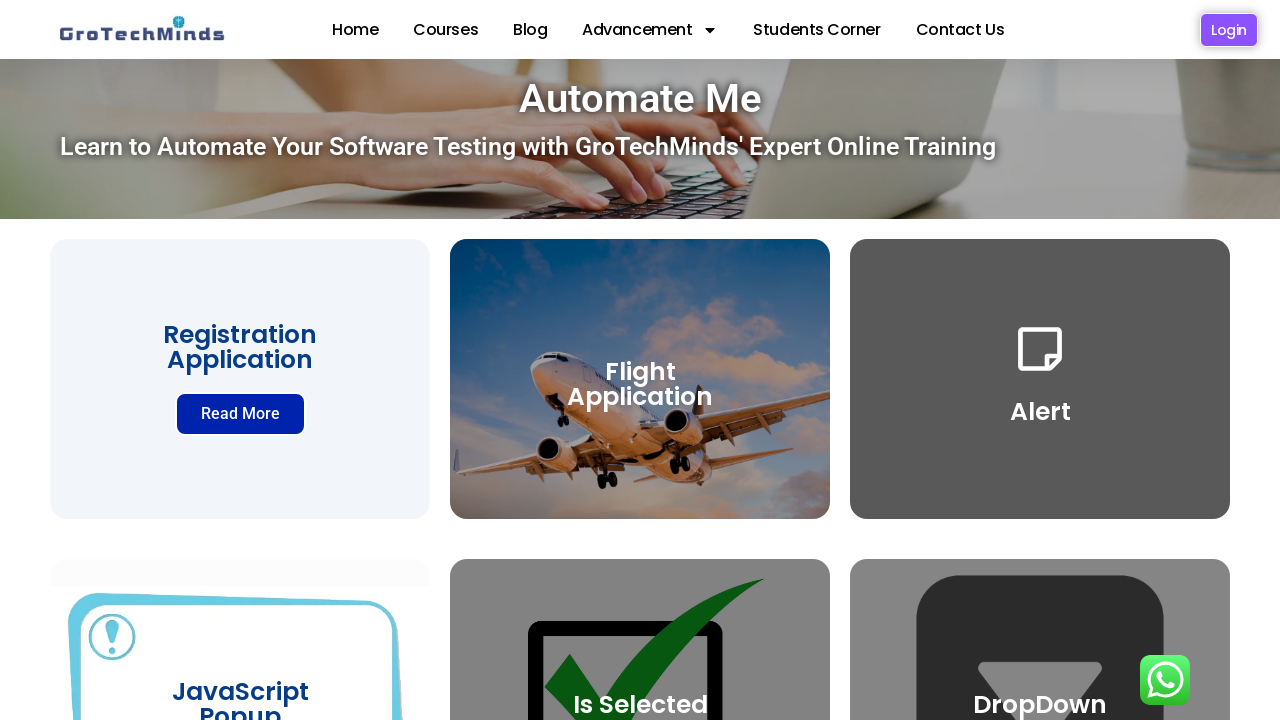